Tests the geocoding functionality of coordenadas-gps.com by entering an address, clicking the search button, handling any alert that appears, and verifying that latitude and longitude values are populated.

Starting URL: https://www.coordenadas-gps.com

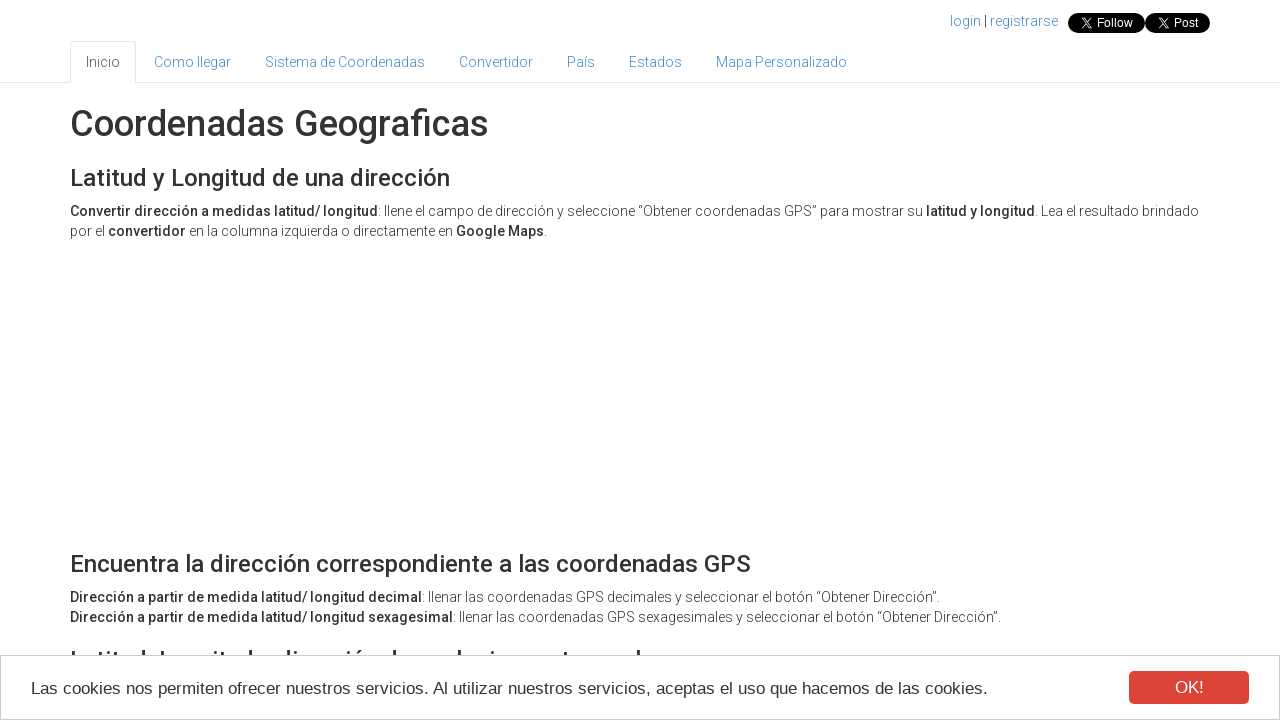

Address input field loaded
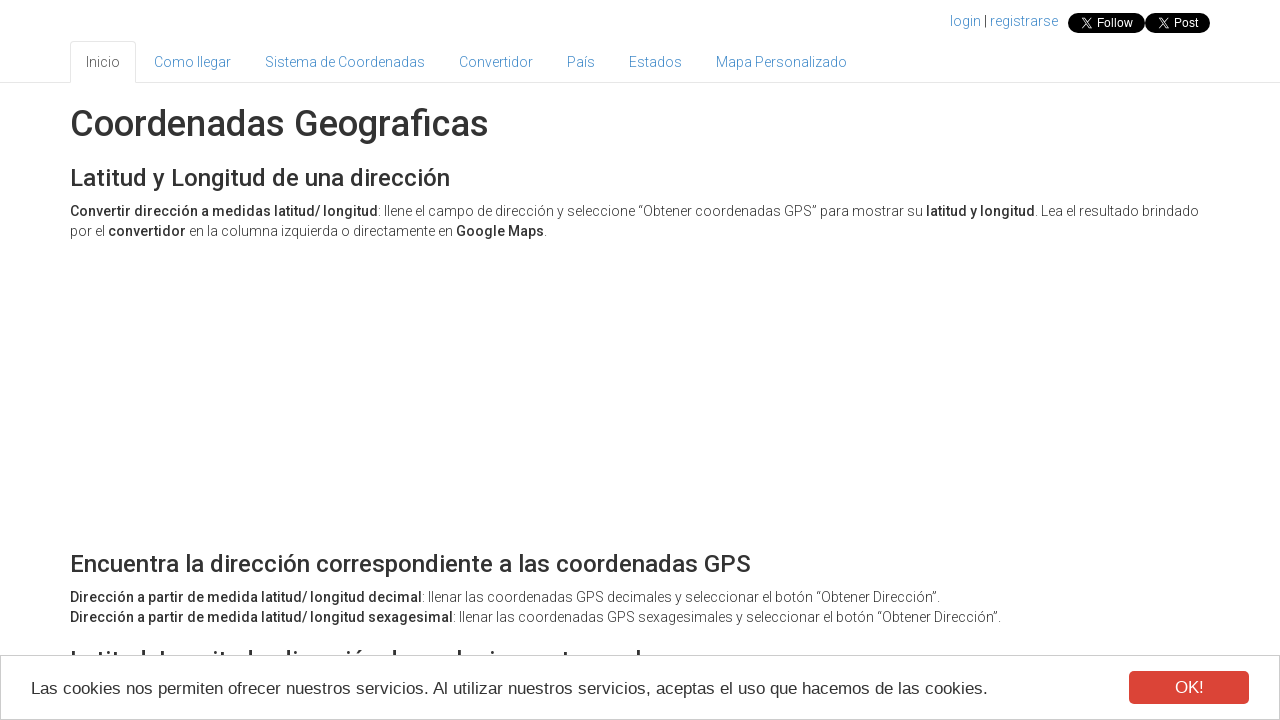

Filled address input with 'Calle Mayor 15, Madrid, Spain' on #address
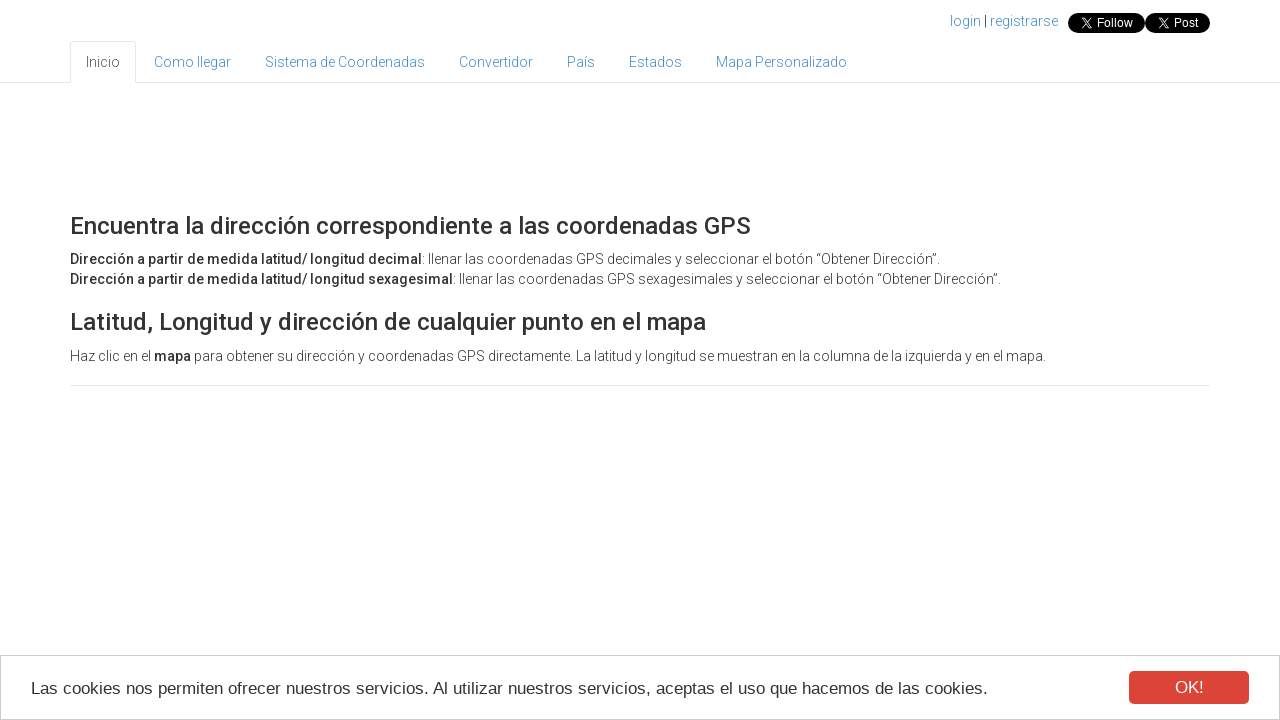

Clicked geocode button to search for coordinates at (266, 361) on button.btn.btn-primary[onclick='codeAddress()']
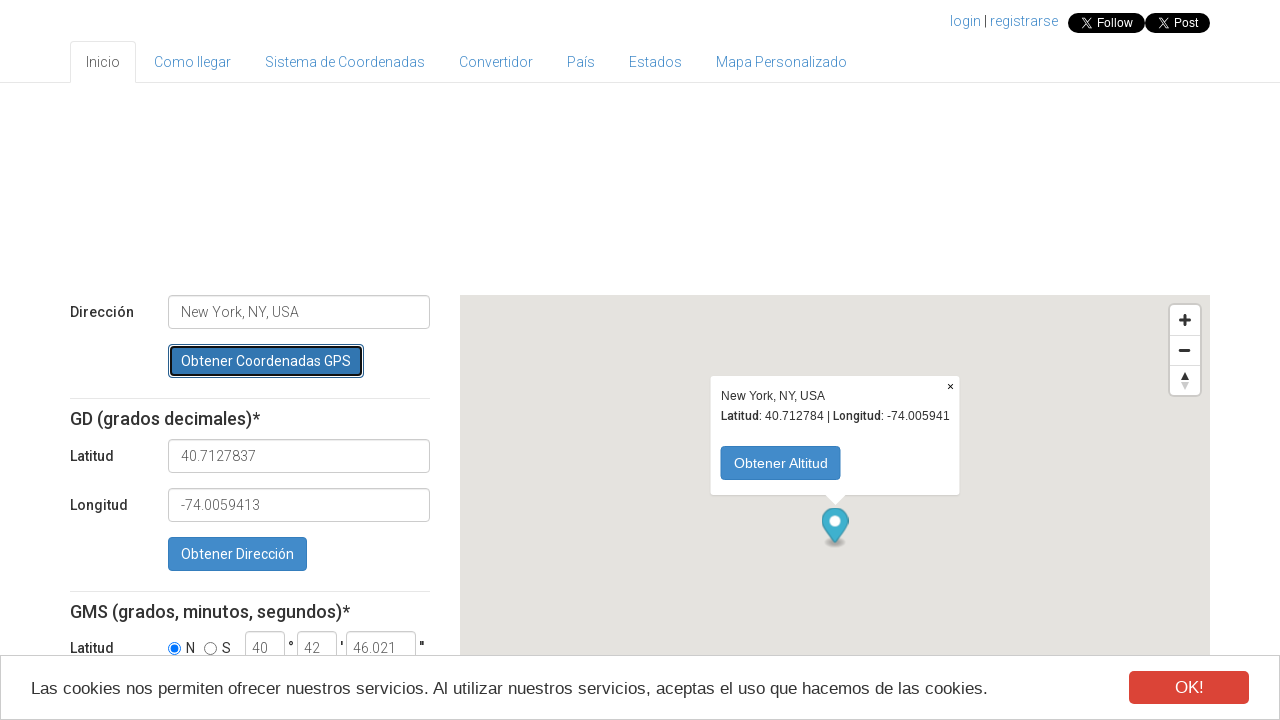

Set up dialog handler to accept any alerts
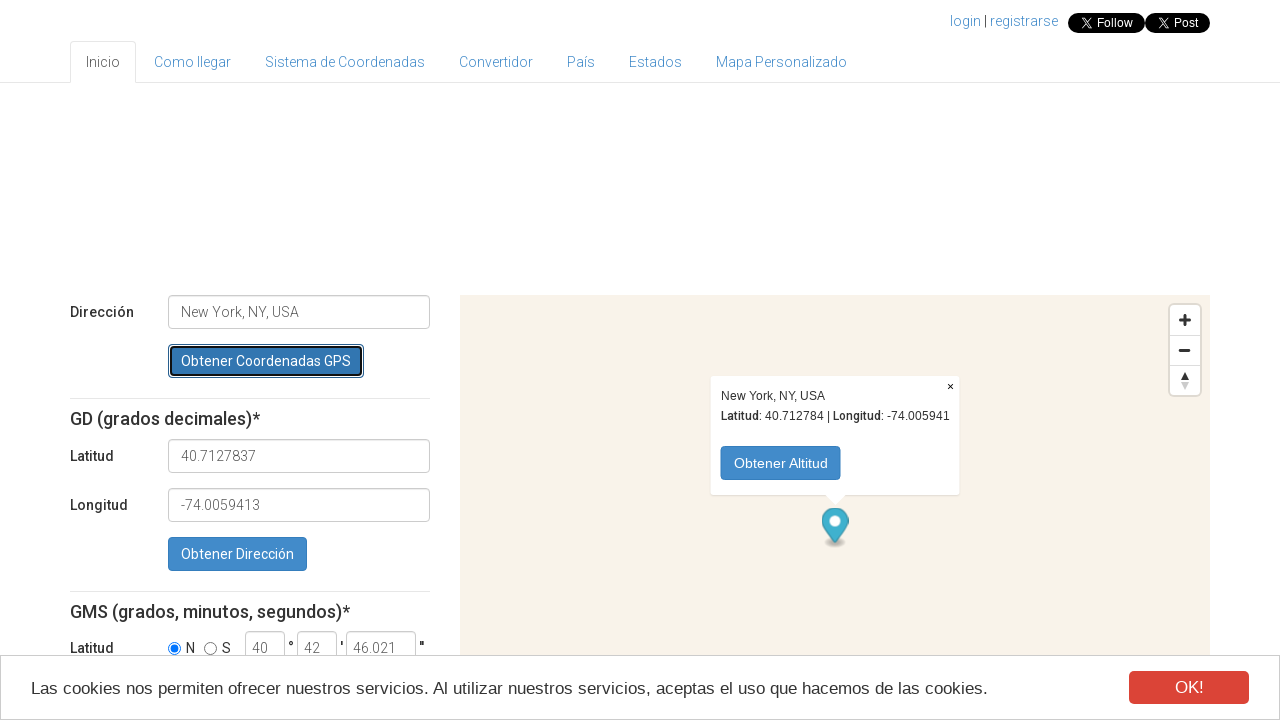

Latitude field populated with value
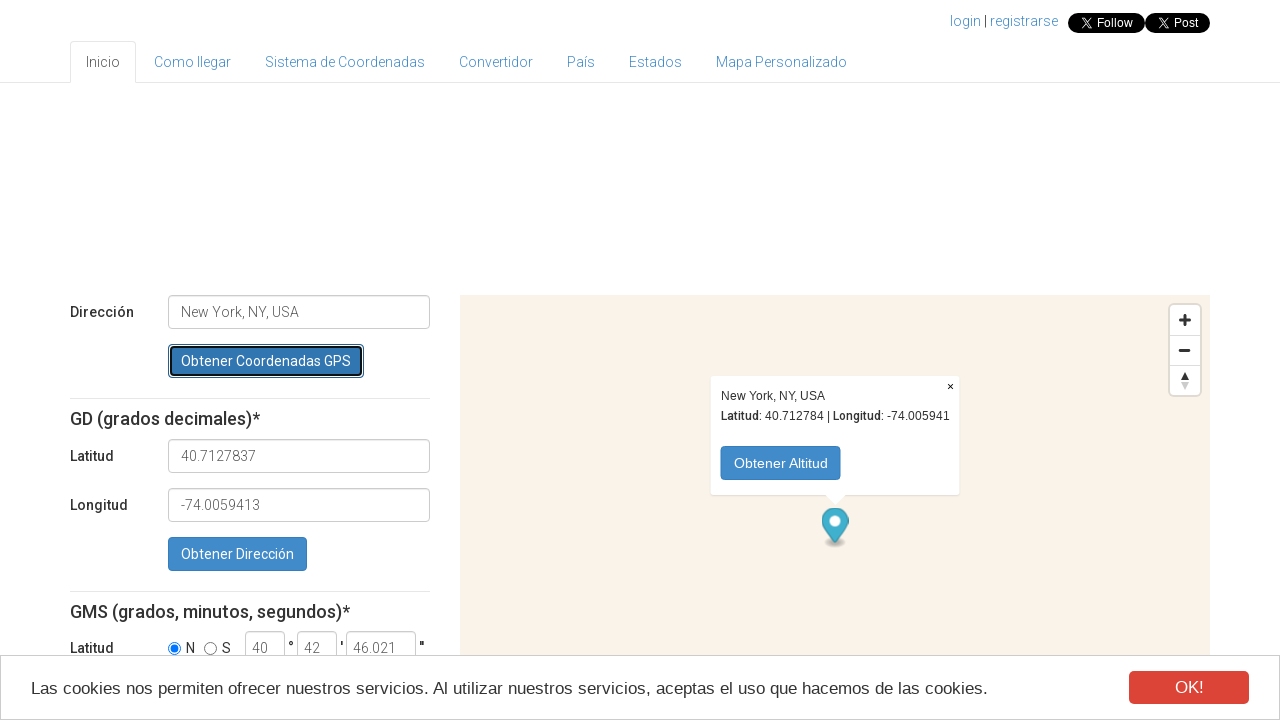

Longitude field is now visible
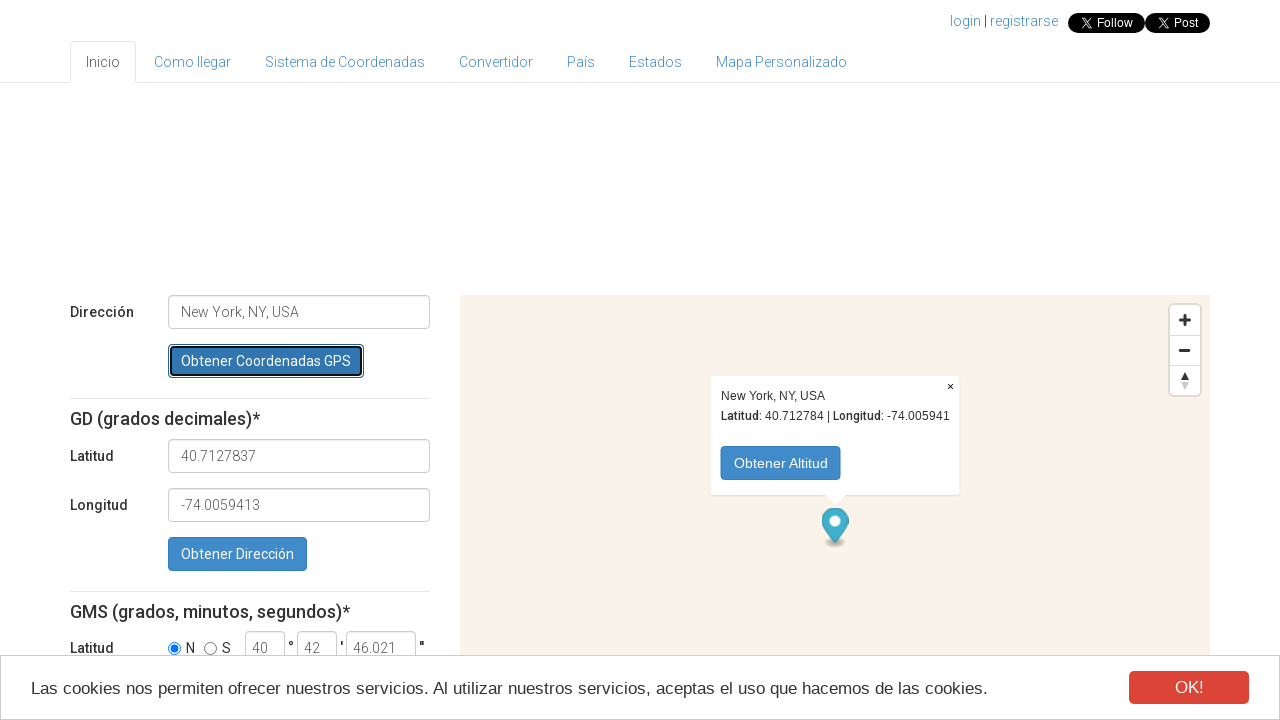

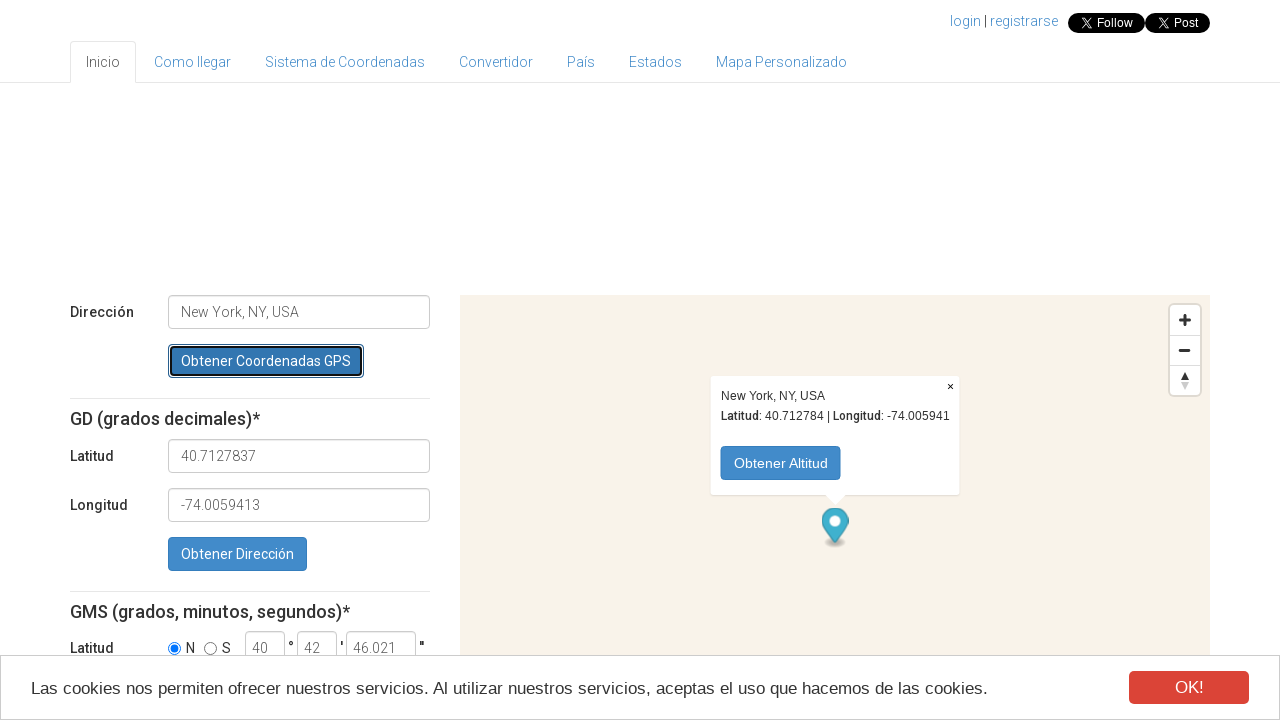